Tests login with invalid credentials and verifies the error message displayed

Starting URL: https://the-internet.herokuapp.com/

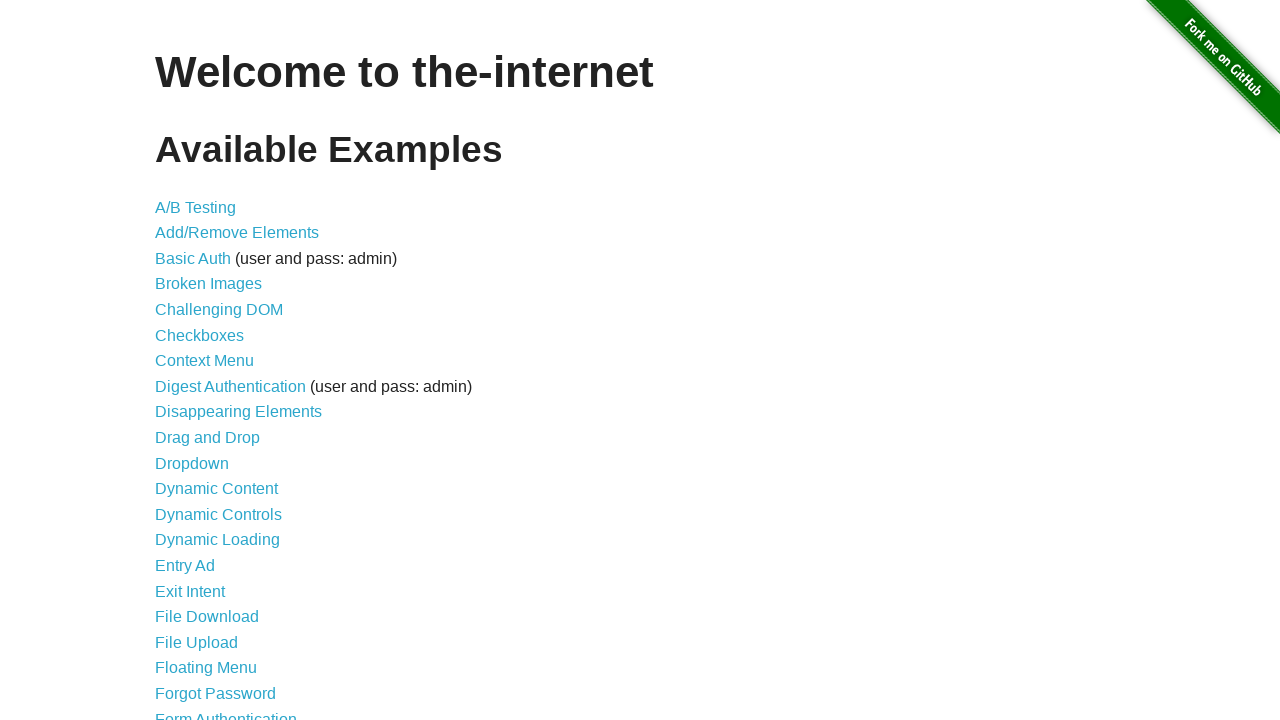

Clicked on Form Authentication link at (226, 712) on text=Form Authentication
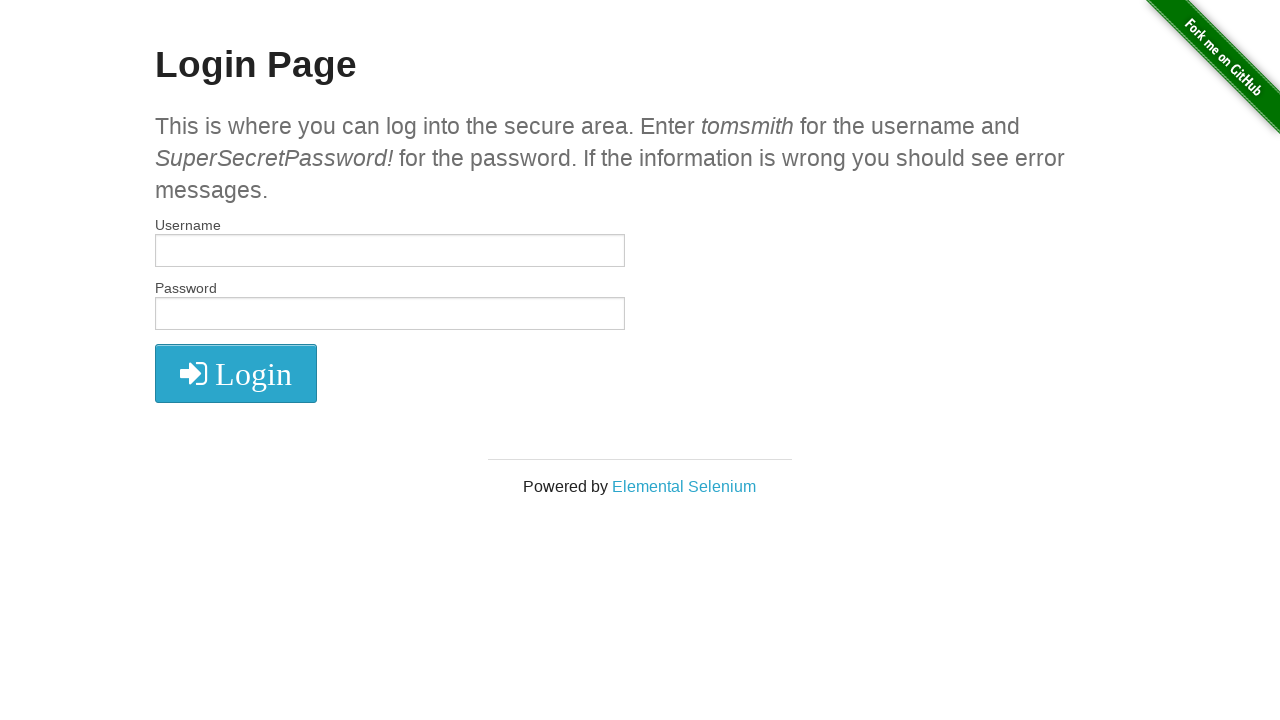

Filled username field with 'testUser' on #username
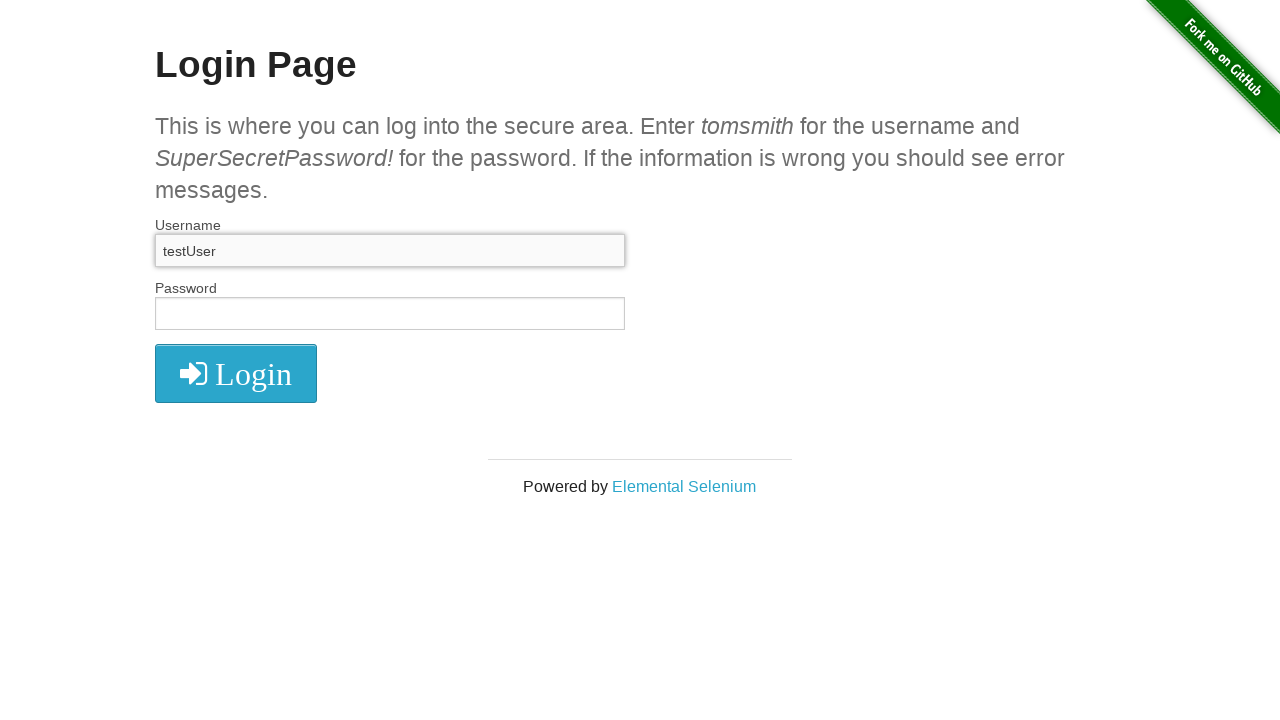

Filled password field with 'testPassword' on #password
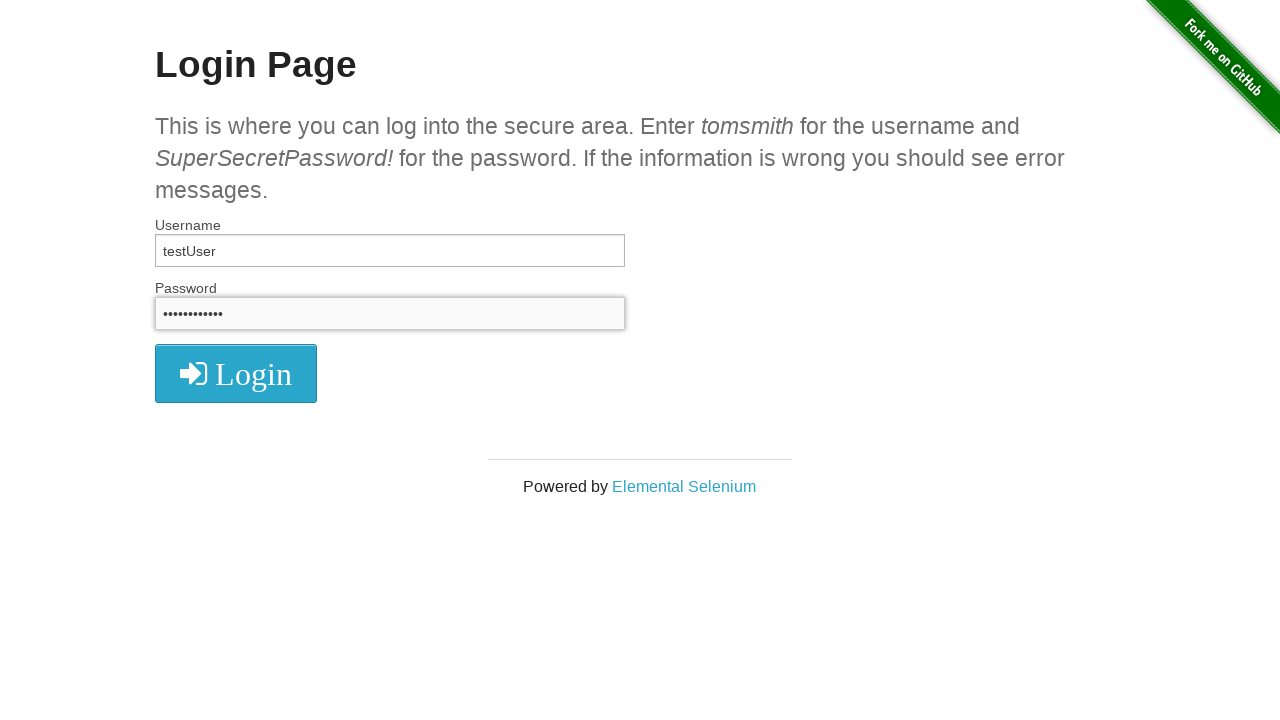

Clicked login button at (236, 373) on xpath=//form[@id='login']/button
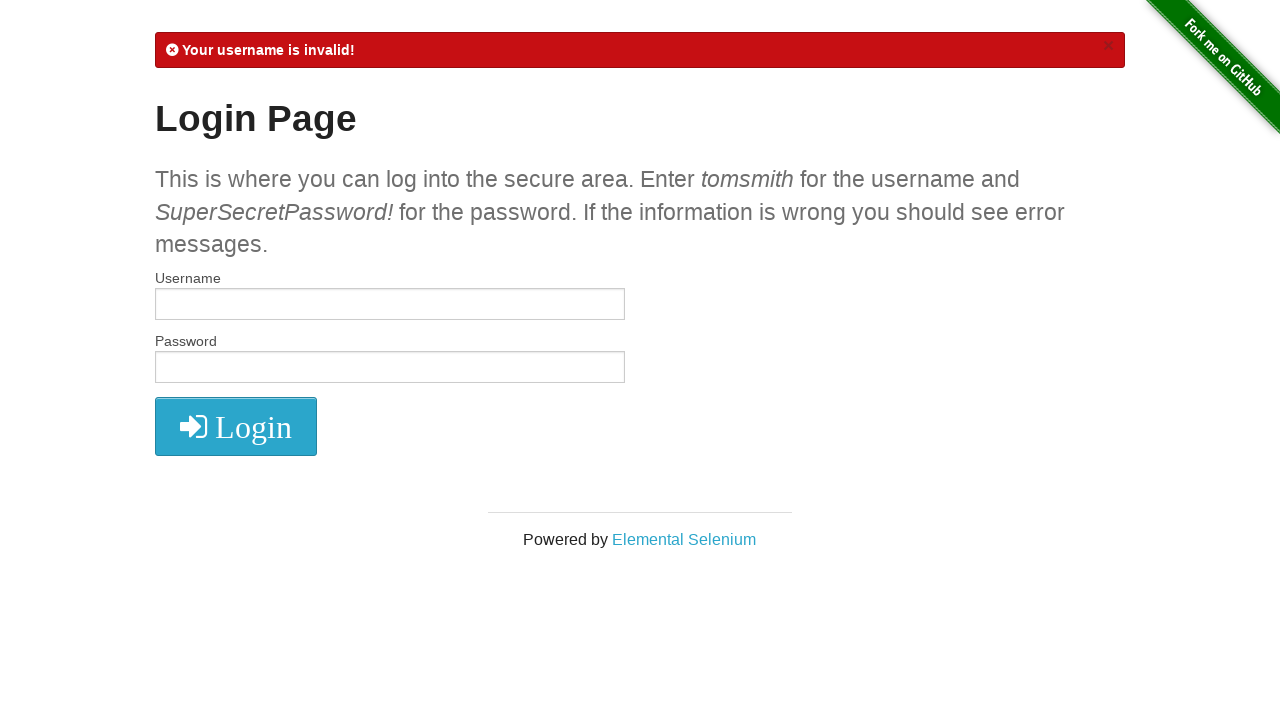

Retrieved error message text from #flash element
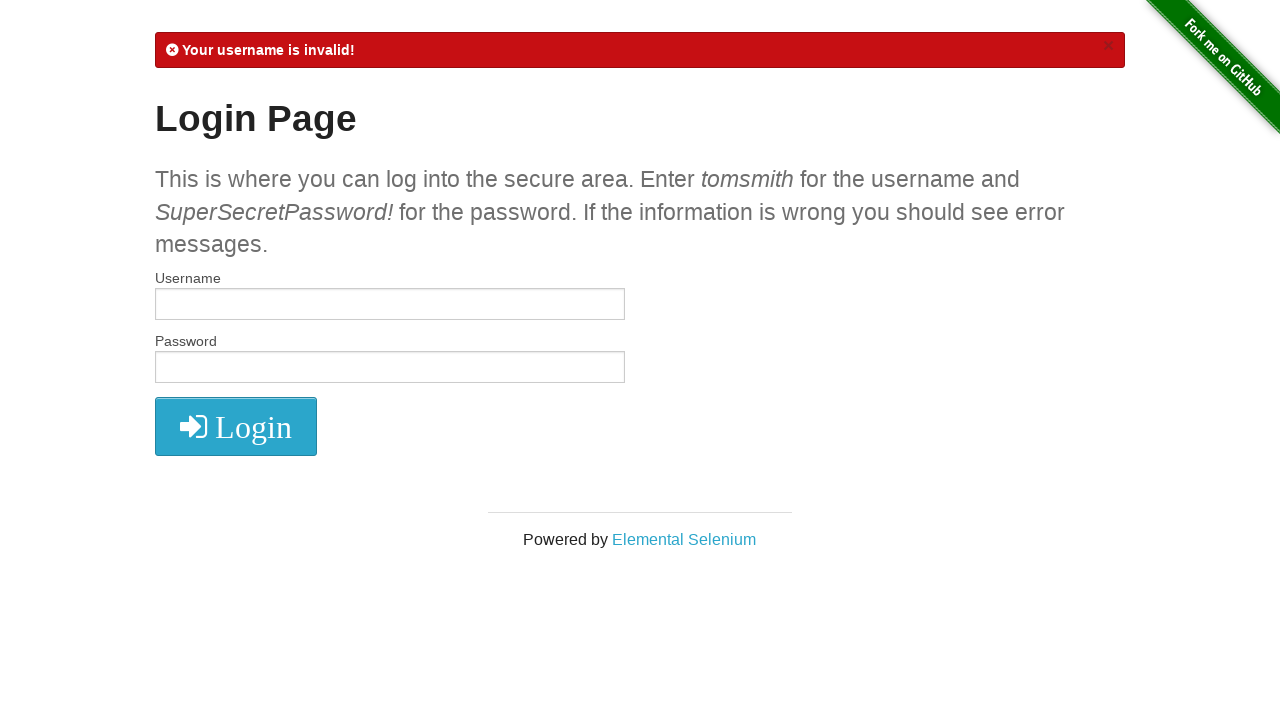

Verified error message contains 'Your username is invalid!'
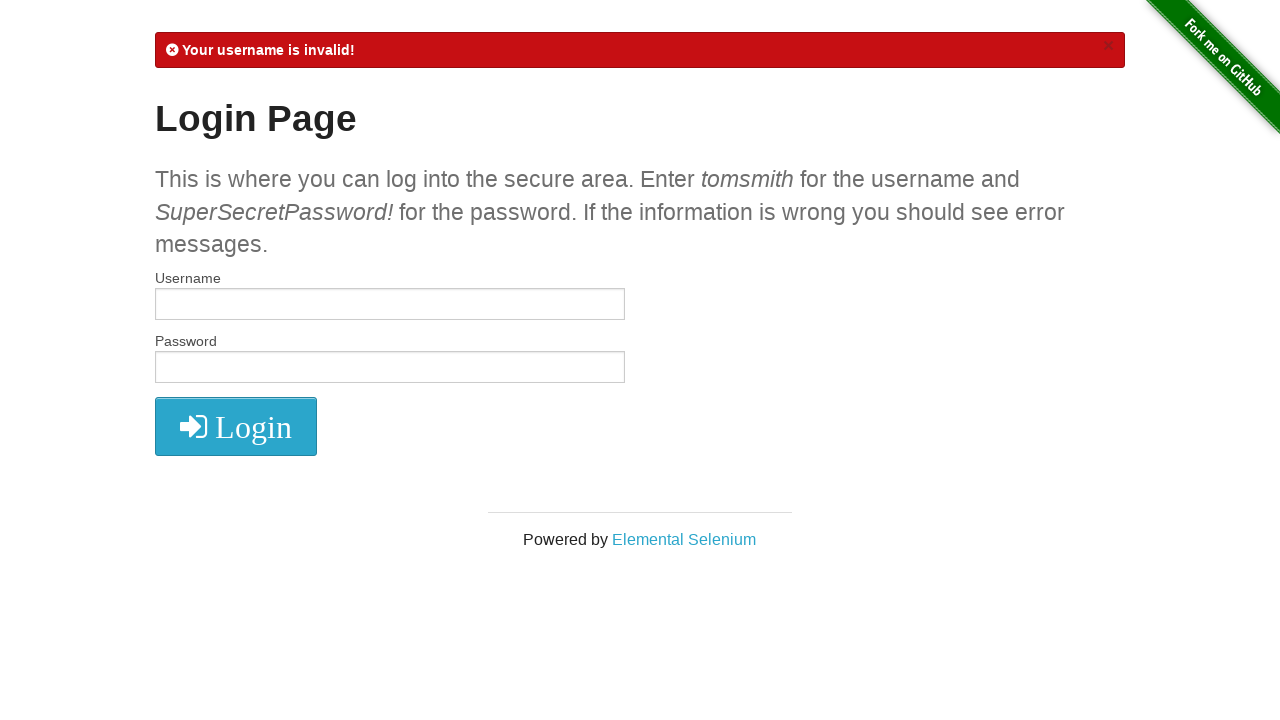

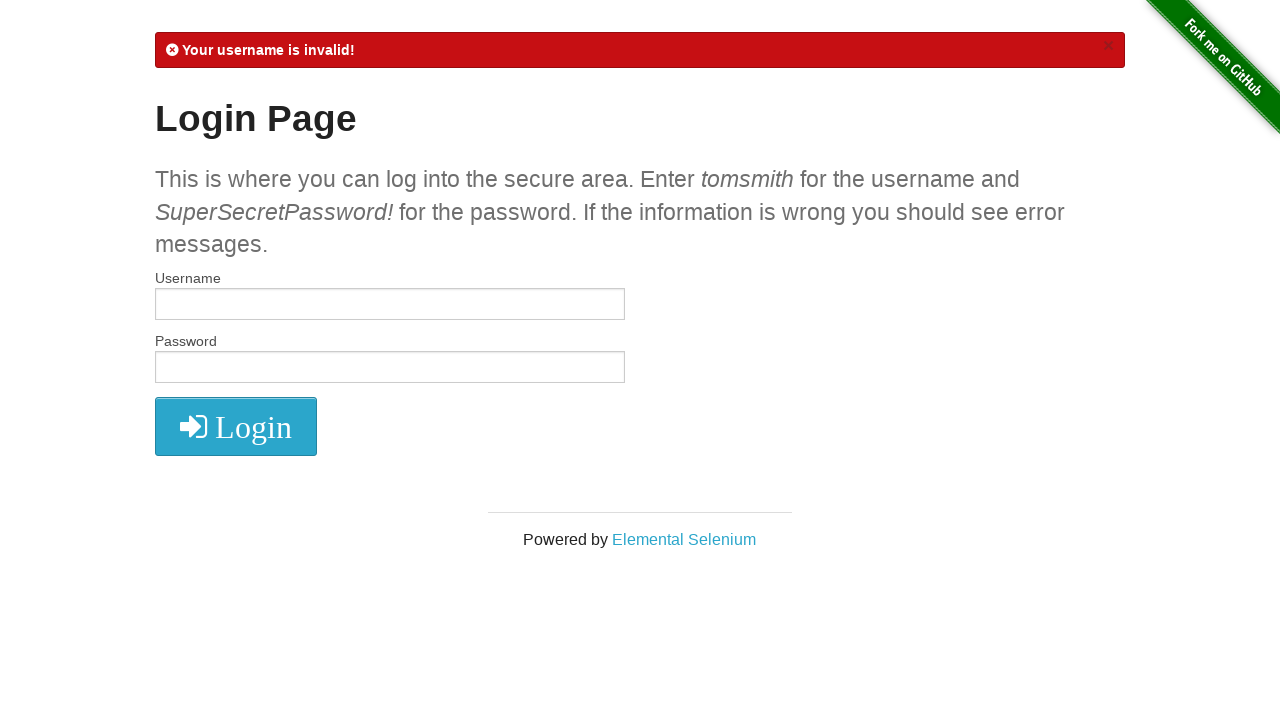